Navigates to the Visual Studio Marketplace page for API Client Code Generator 2022 extension and clicks the Download button to initiate a download.

Starting URL: https://marketplace.visualstudio.com/items?itemName=ChristianResmaHelle.APIClientCodeGenerator2022

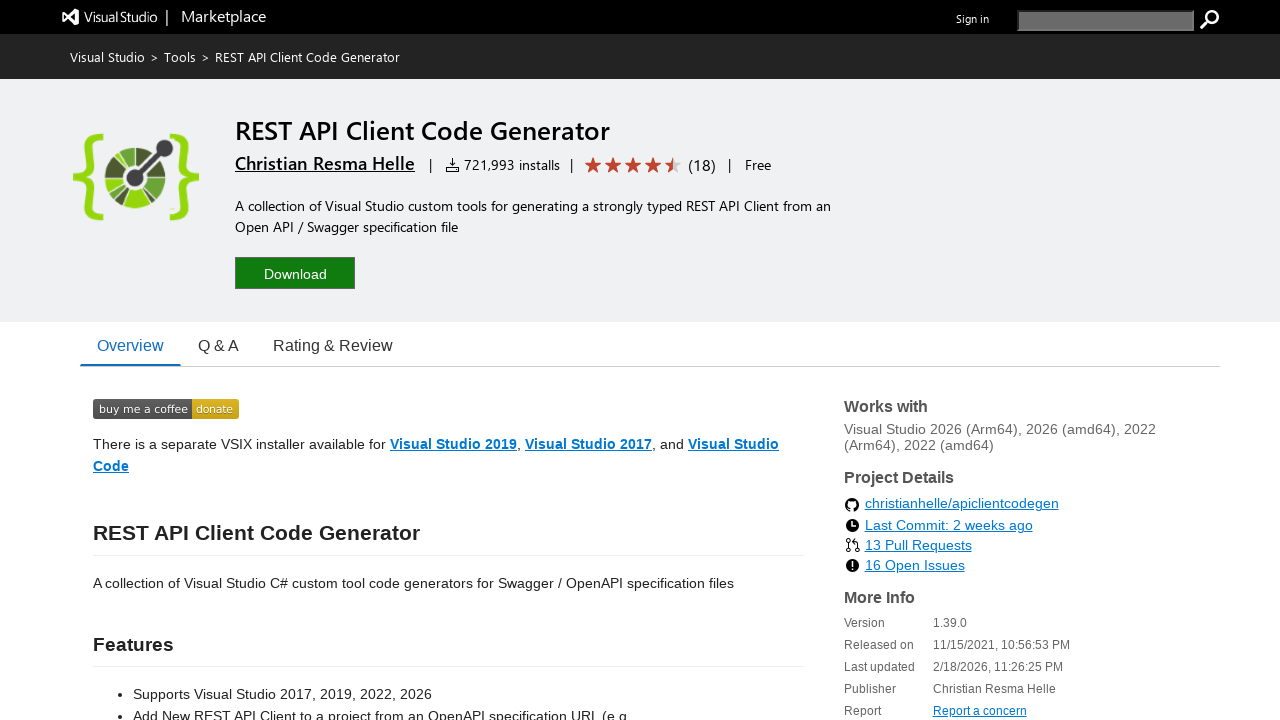

Navigated to Visual Studio Marketplace page for API Client Code Generator 2022
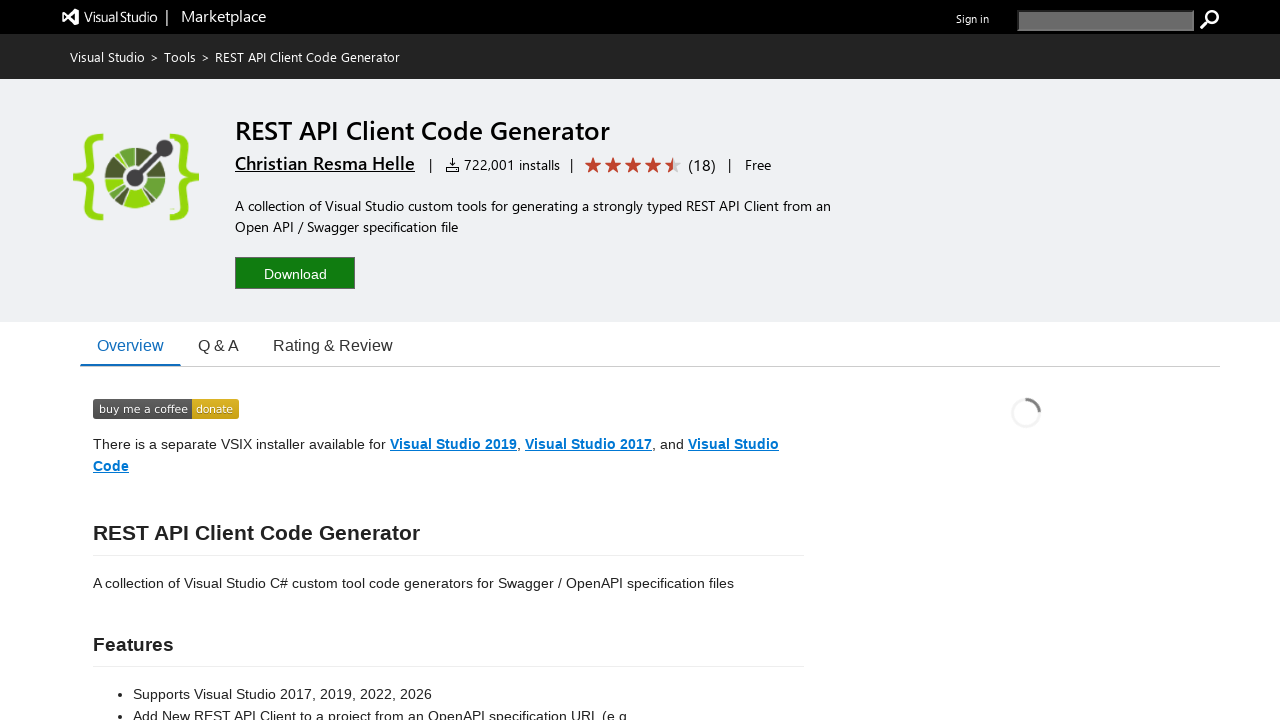

Clicked the Download button to initiate extension download at (295, 273) on internal:role=button[name="Download"i]
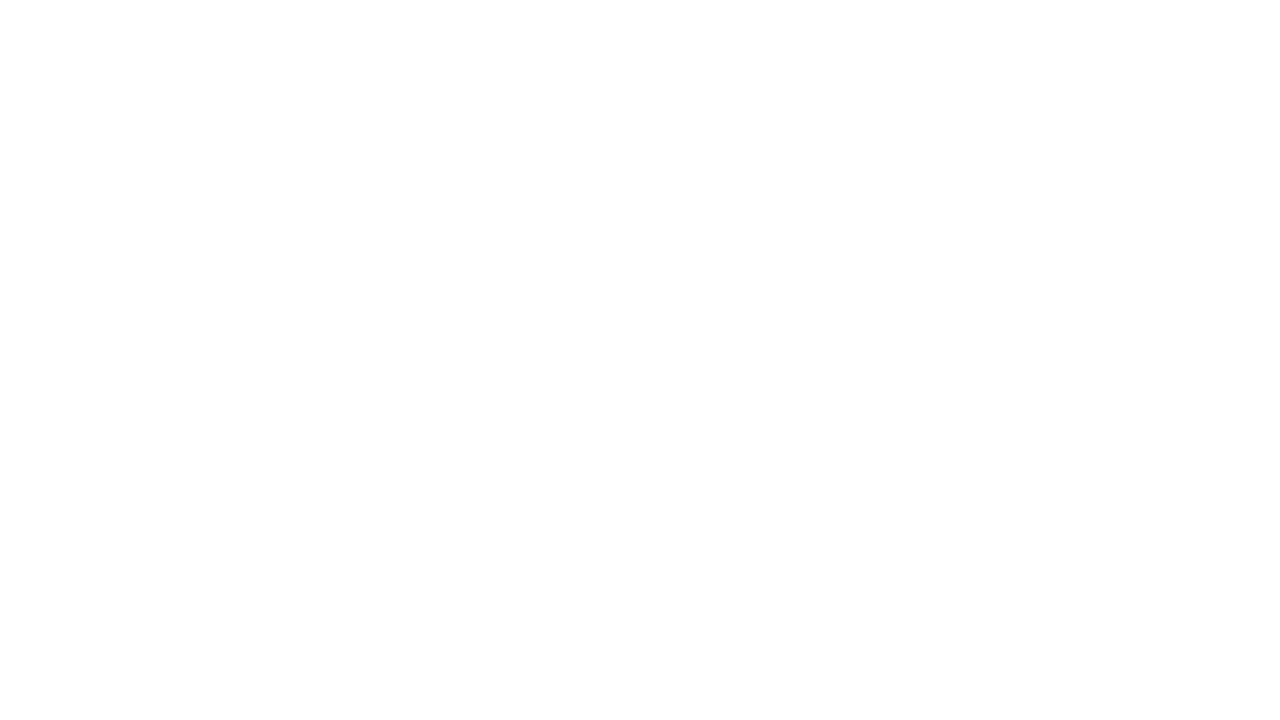

Waited for download to start
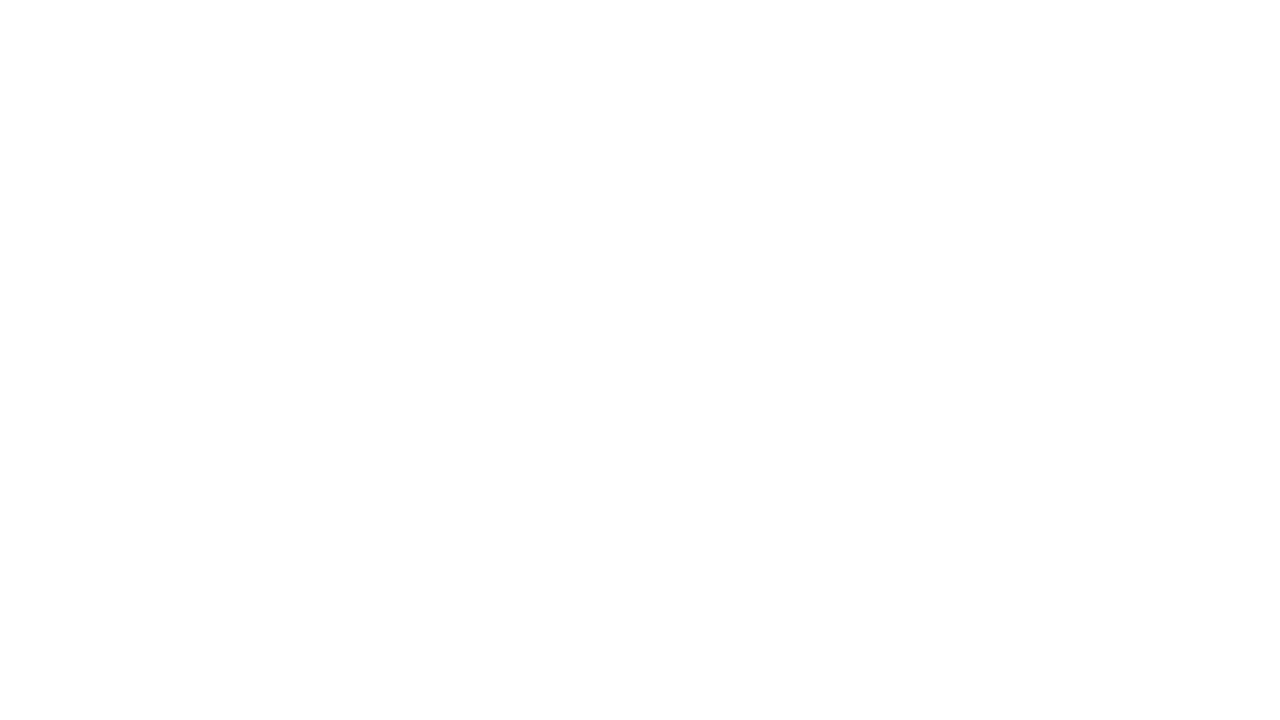

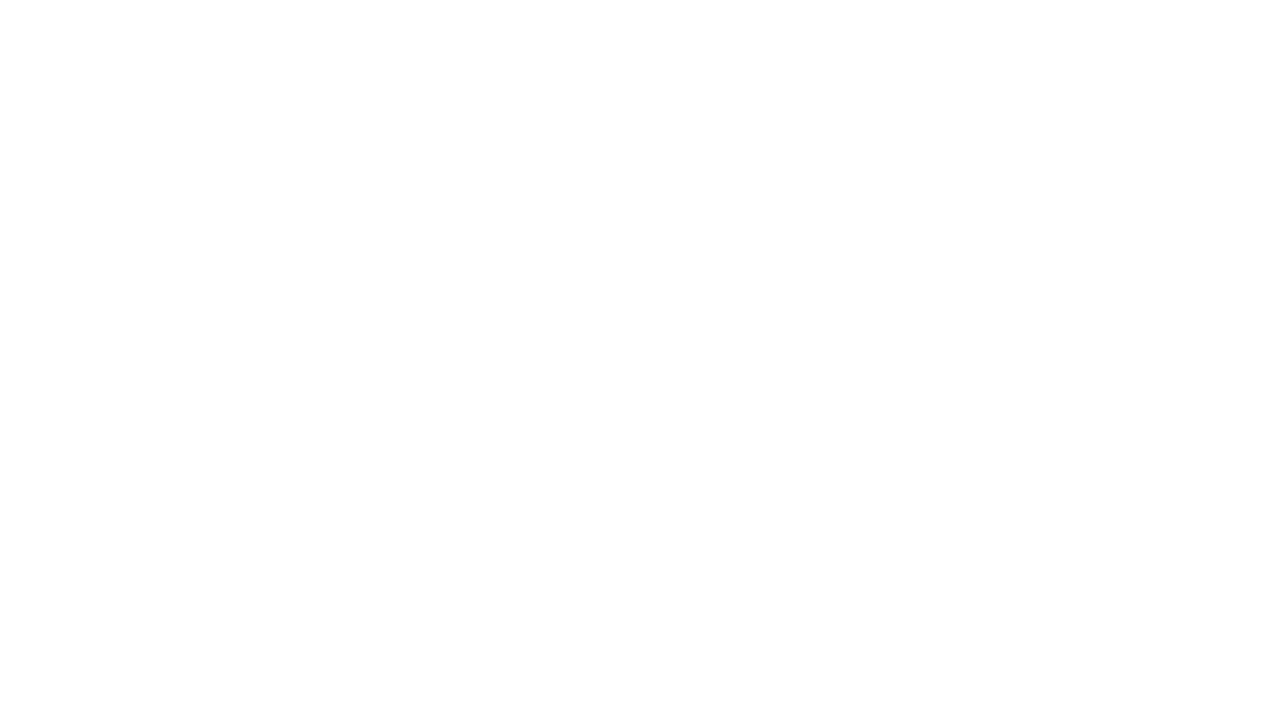